Tests the search functionality on the YRT Viva Routes page by entering text in the search field, clearing it, and verifying the page URL remains correct.

Starting URL: https://www.yrt.ca/en/schedules-and-maps/viva-routes.aspx

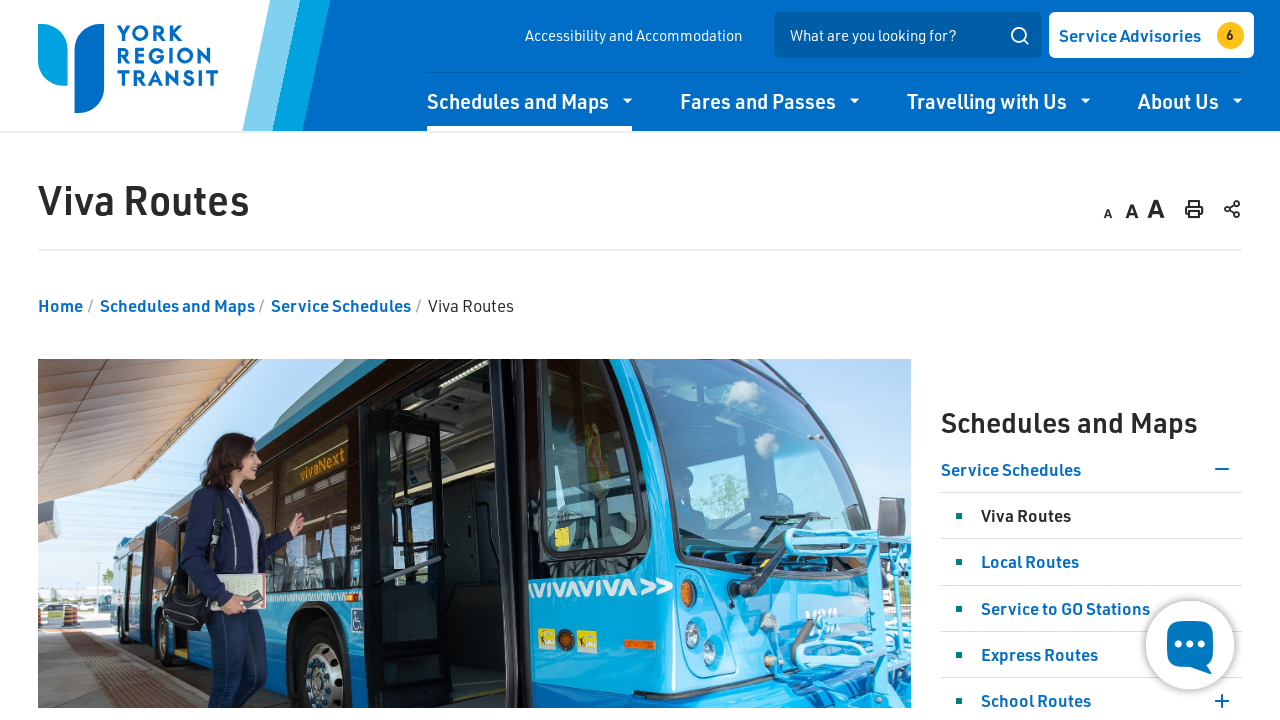

Entered 'ffff' into the search field on input[name='search']
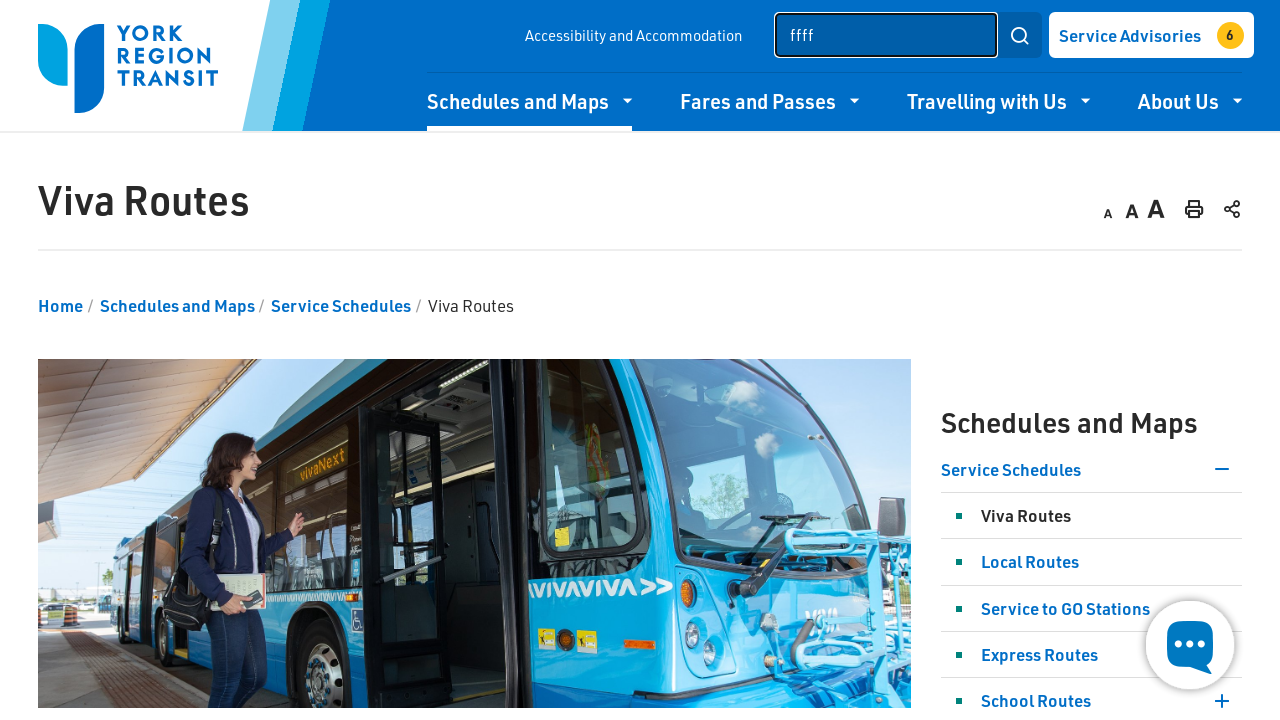

Cleared the search field on input[name='search']
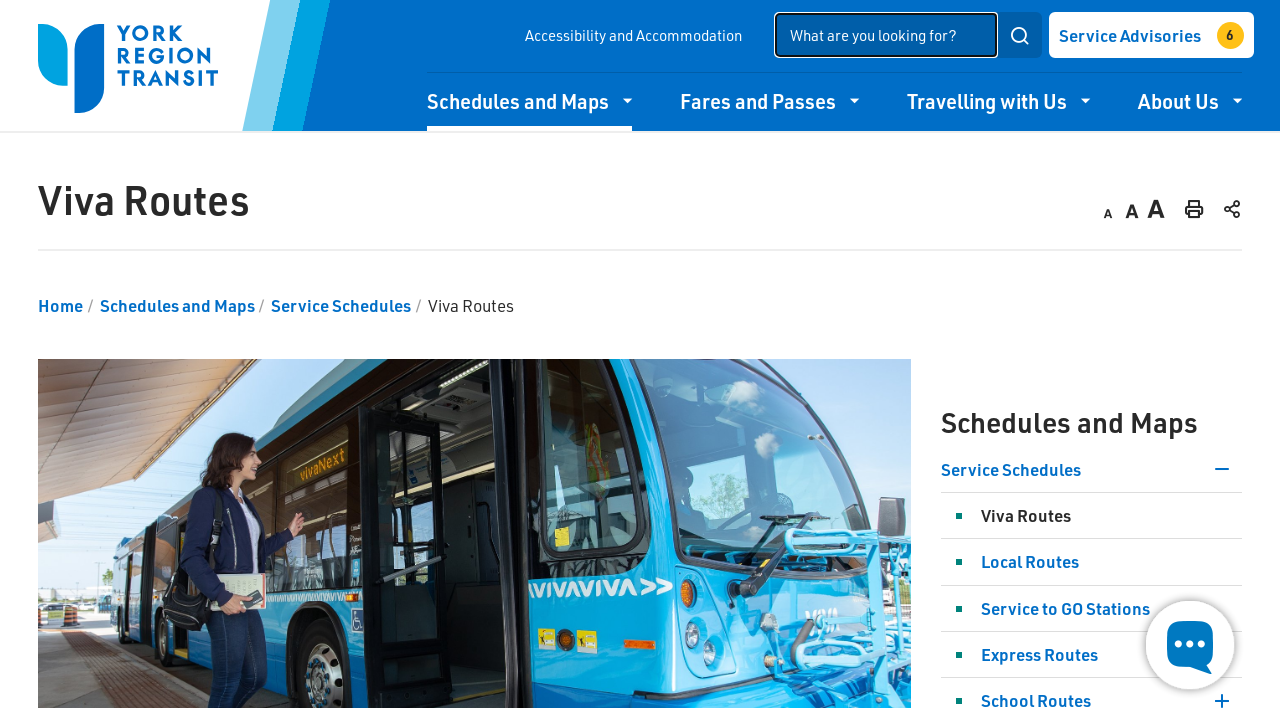

Waited 1 second for page to settle
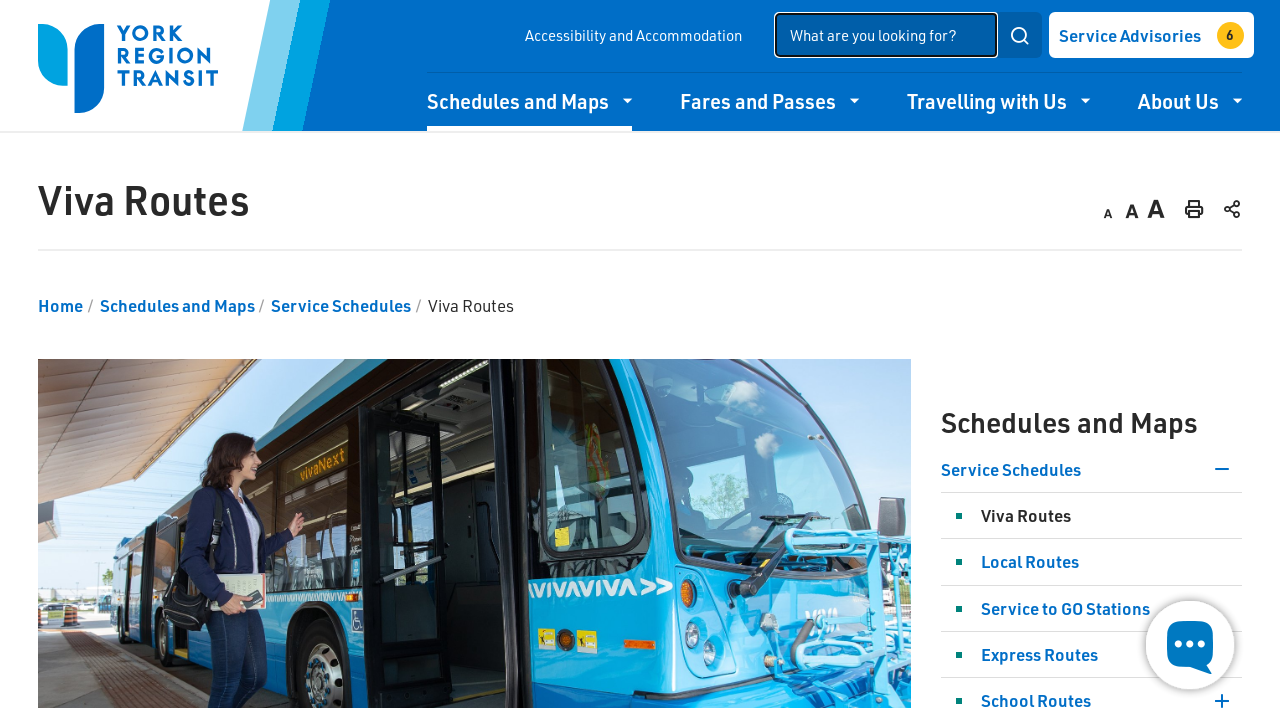

Verified 'Schedules and Maps' link exists on page
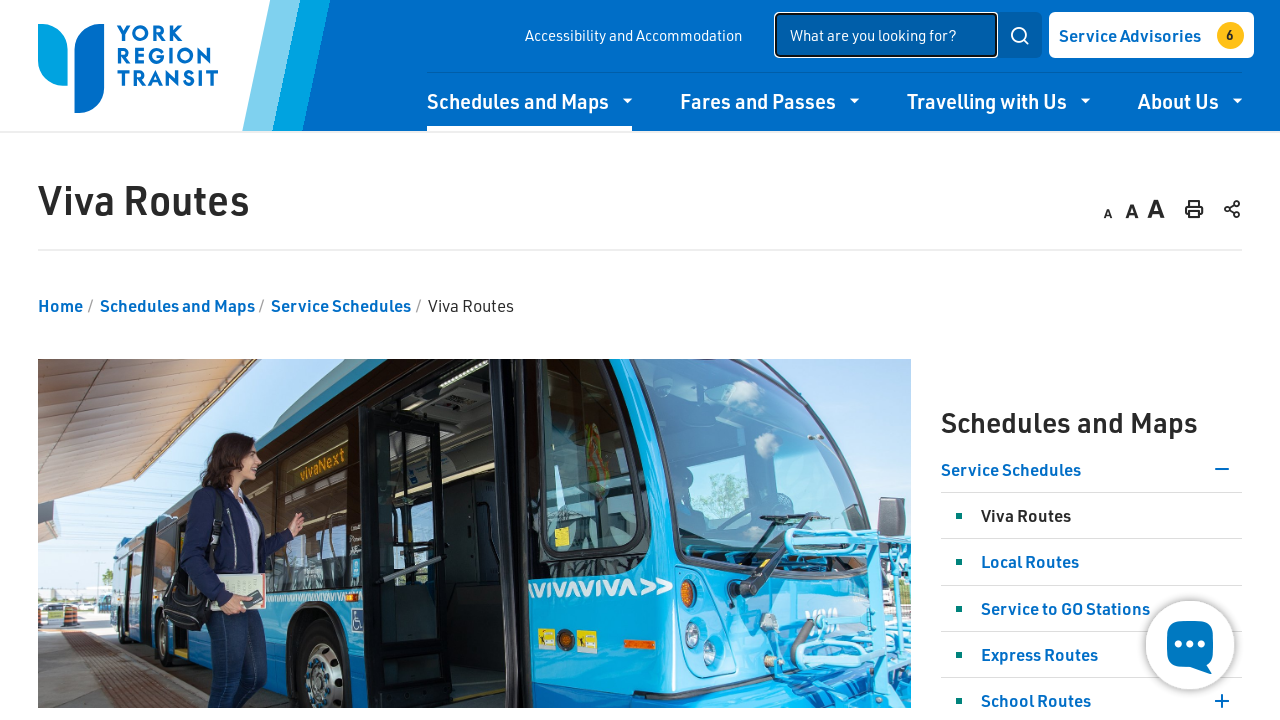

Verified page URL is correct (https://www.yrt.ca/en/schedules-and-maps/viva-routes.aspx)
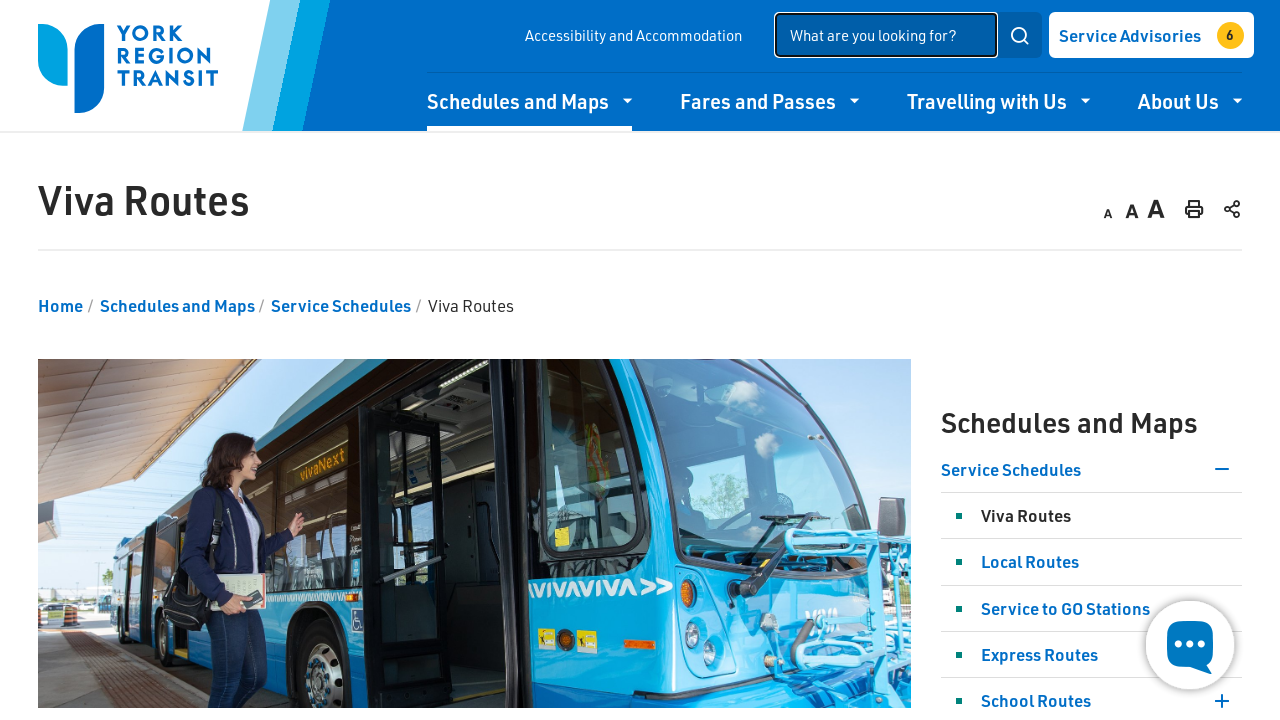

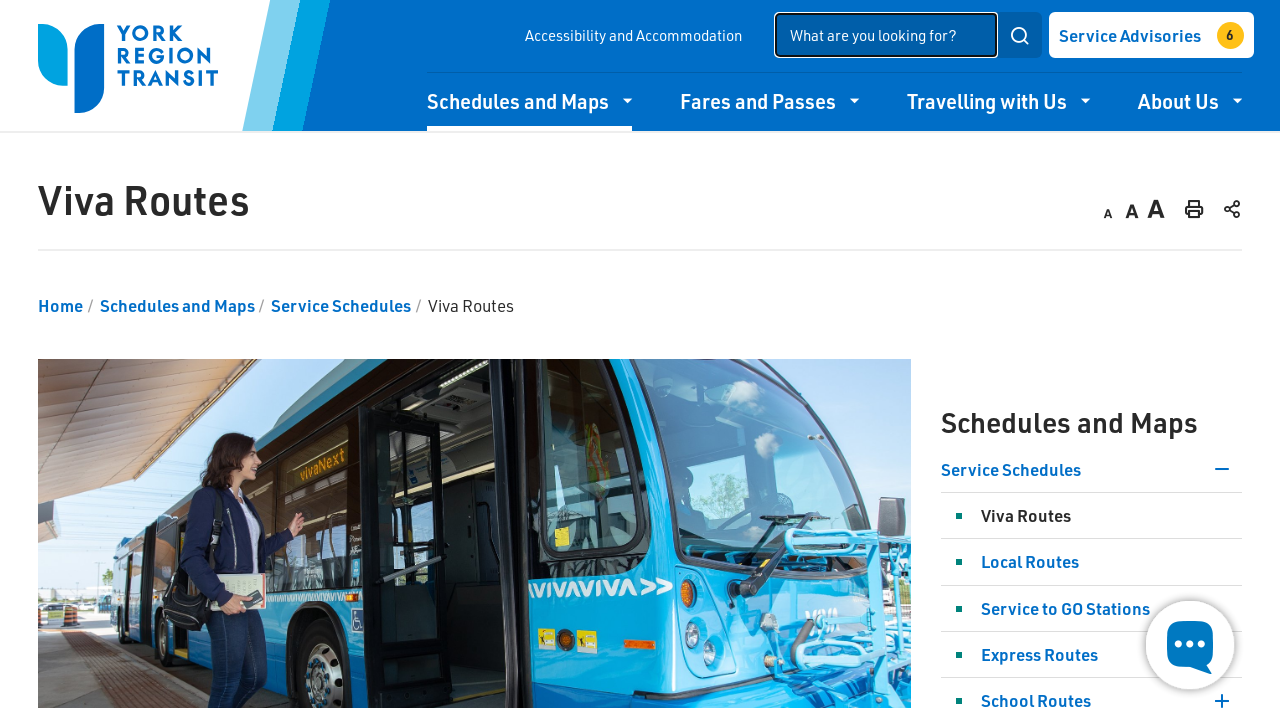